Navigates to example.com, finds the first anchor link element, and clicks on it to navigate to the linked page

Starting URL: https://example.com

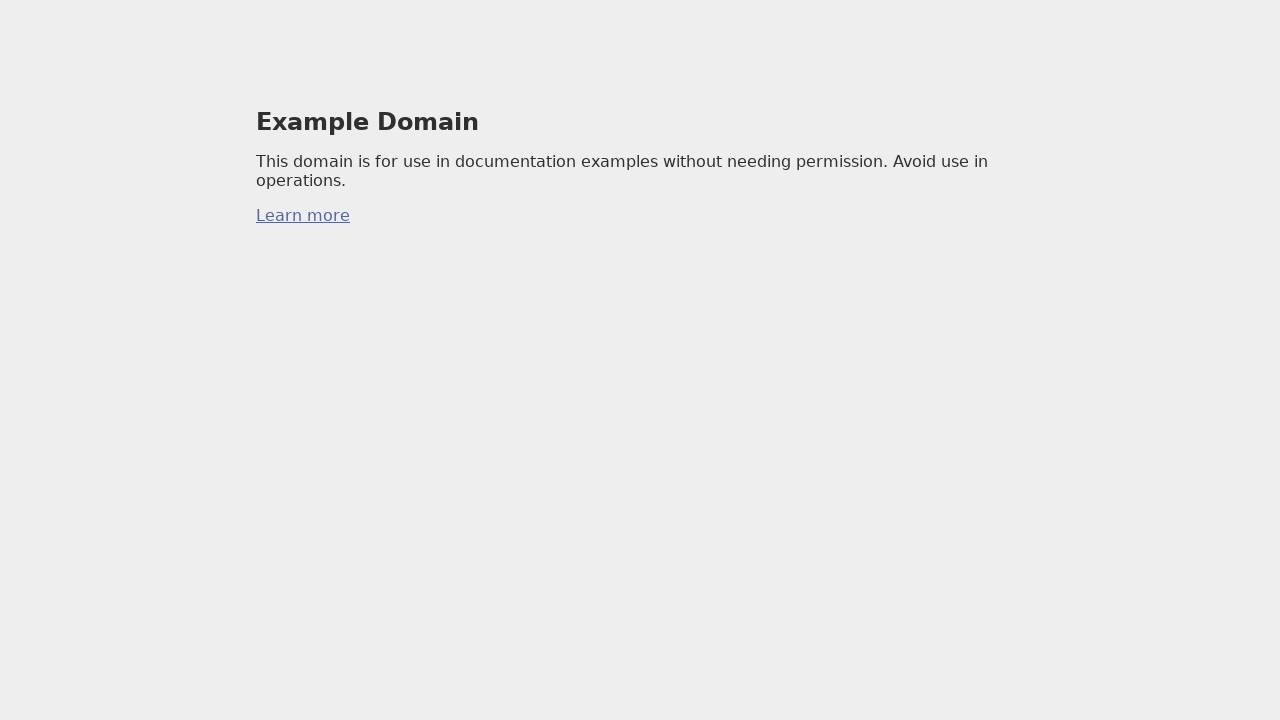

Waited for first anchor element to be present on page
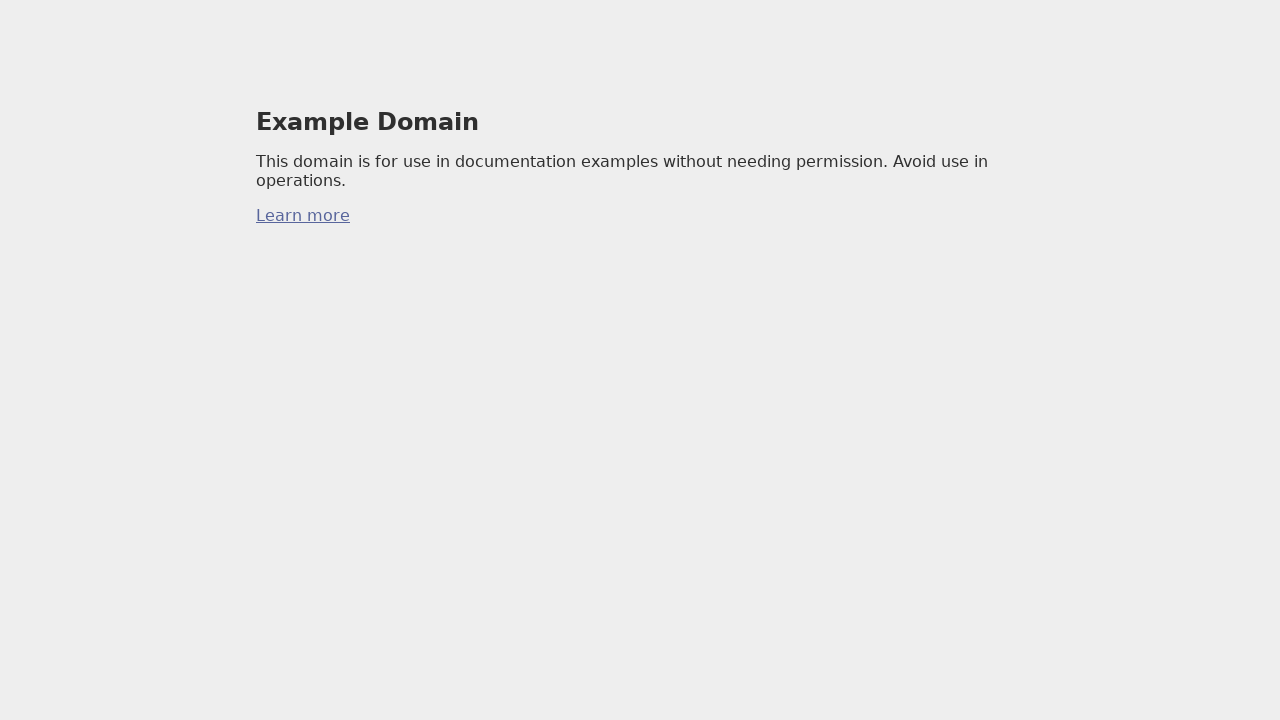

Clicked on the first anchor link element at (303, 216) on a
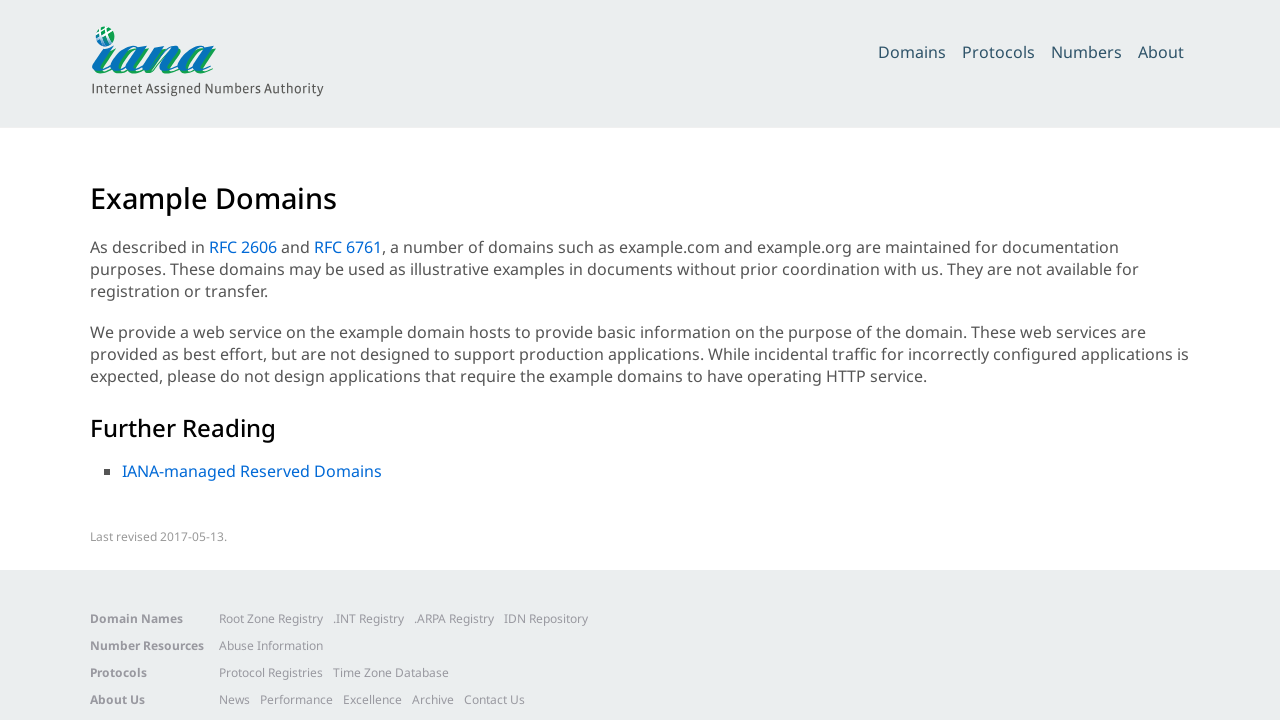

Waited for page to fully load after navigation
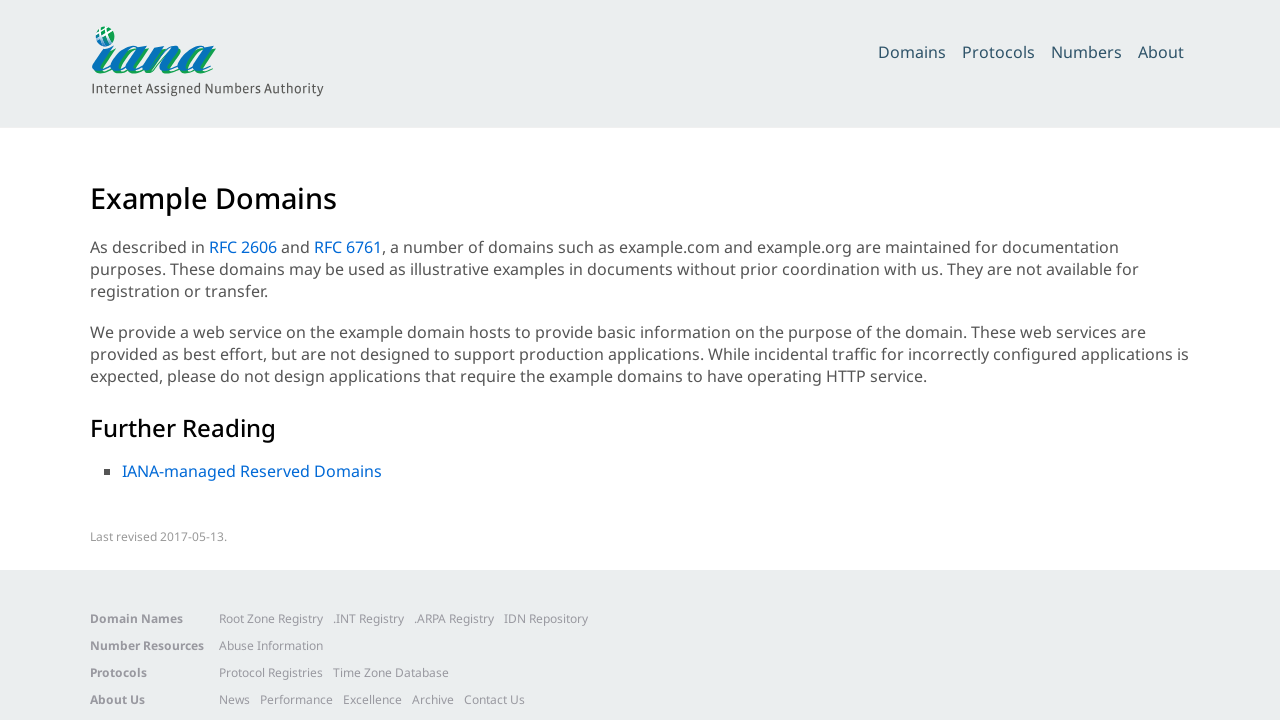

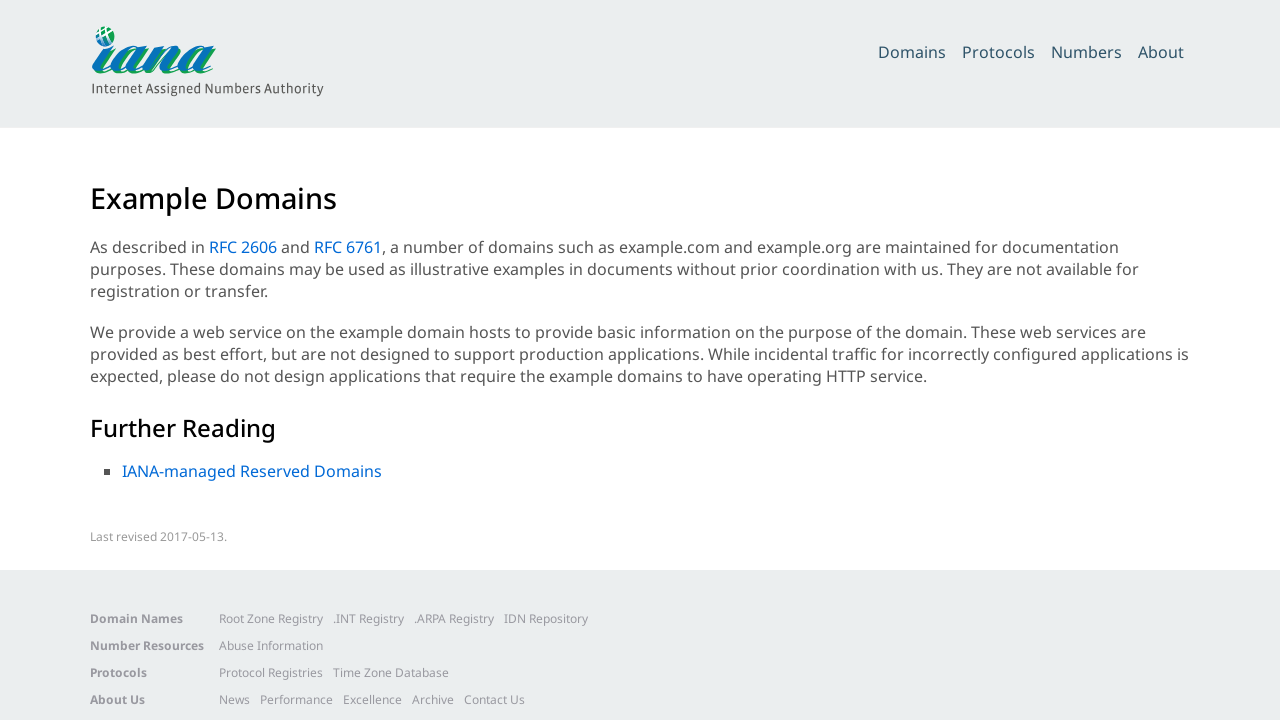